Tests various dropdown and select elements on LeafGround's select exercise page, including standard select, country/city cascading dropdowns, multi-select course dropdown, and language selection.

Starting URL: https://www.leafground.com/select.xhtml

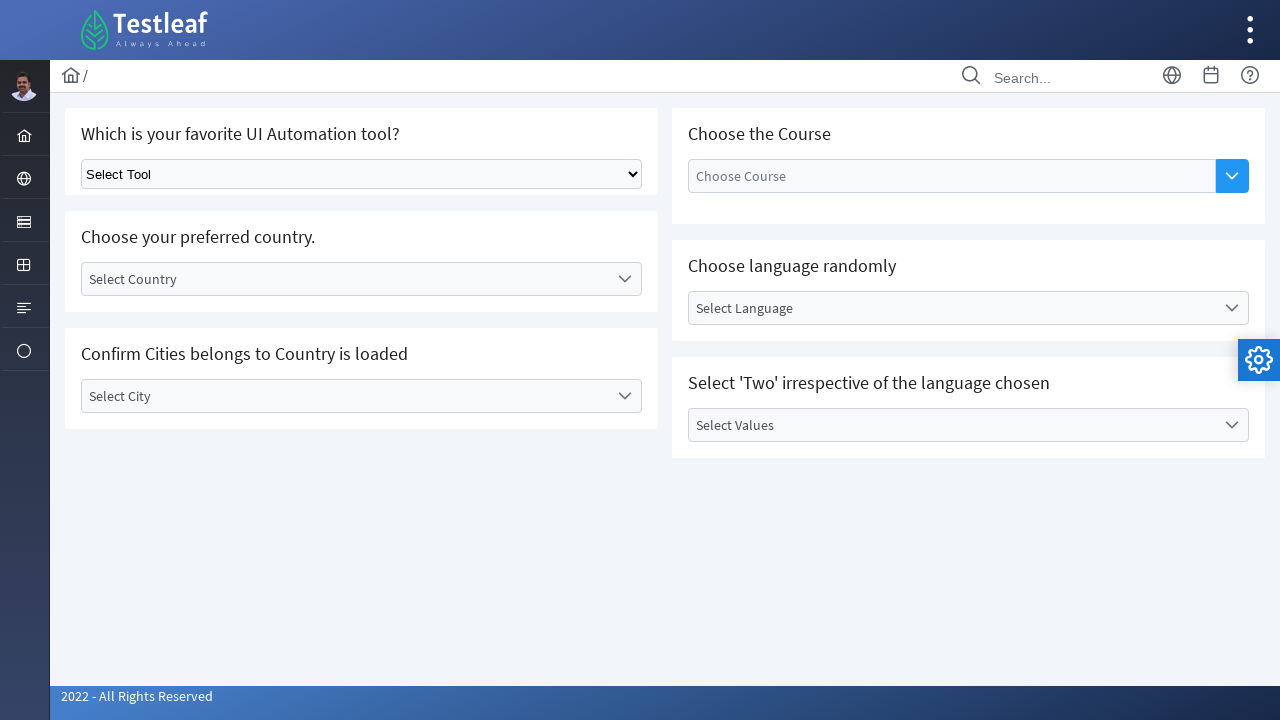

Selected Selenium from UI Automation tool dropdown by index 1 on //div[@class='grid formgrid']//select
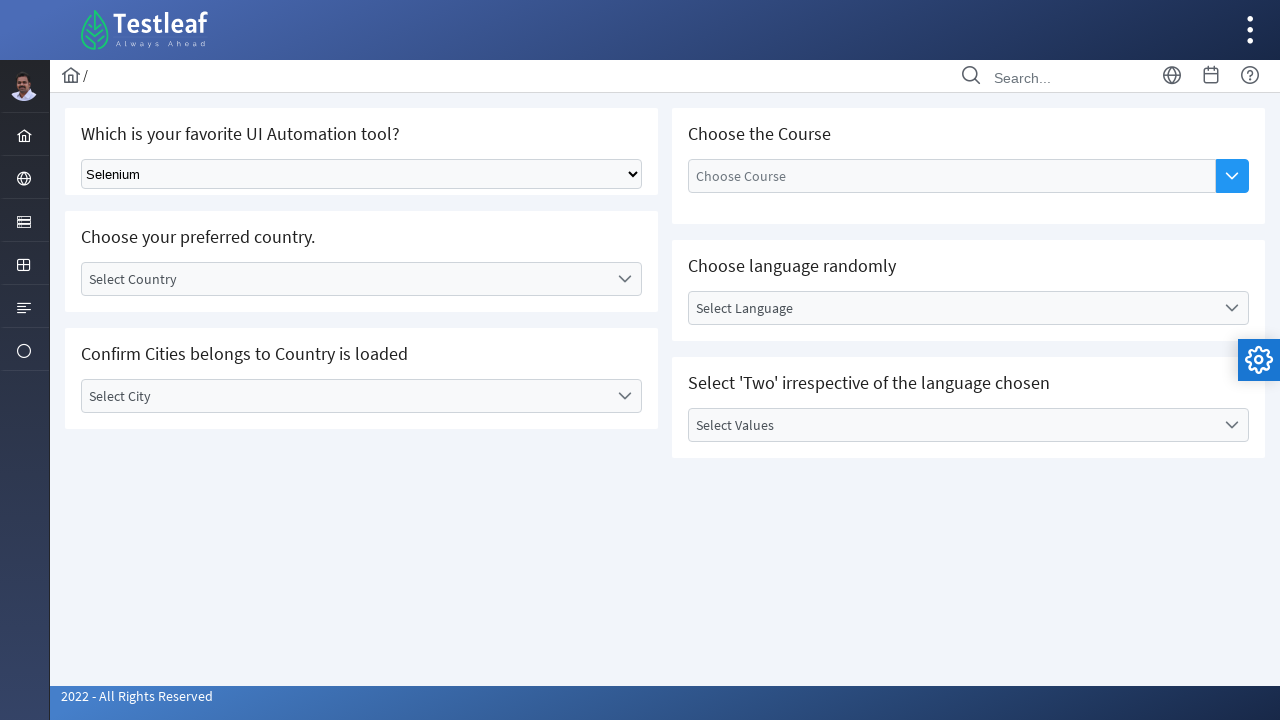

Clicked Select Country dropdown at (345, 279) on xpath=//label[text()='Select Country']
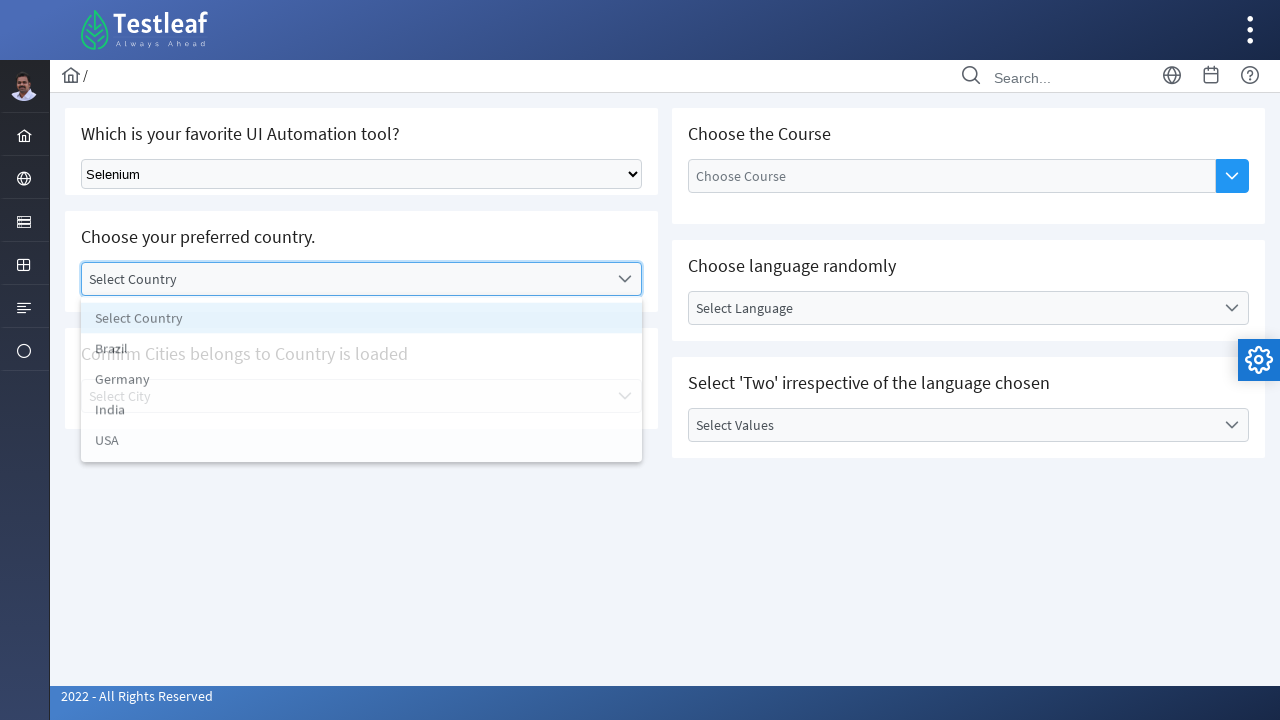

Selected India from country dropdown at (362, 415) on xpath=//li[text()='India']
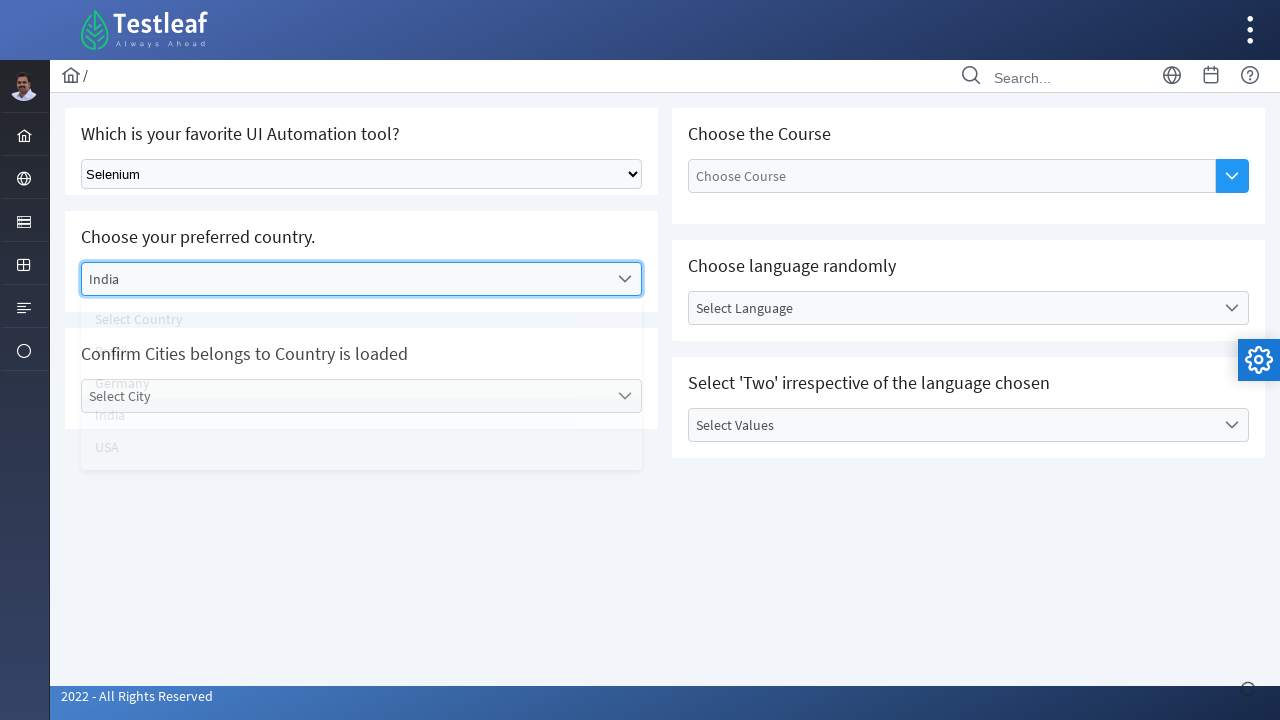

Clicked Select City dropdown at (345, 396) on xpath=//label[text()='Select City']
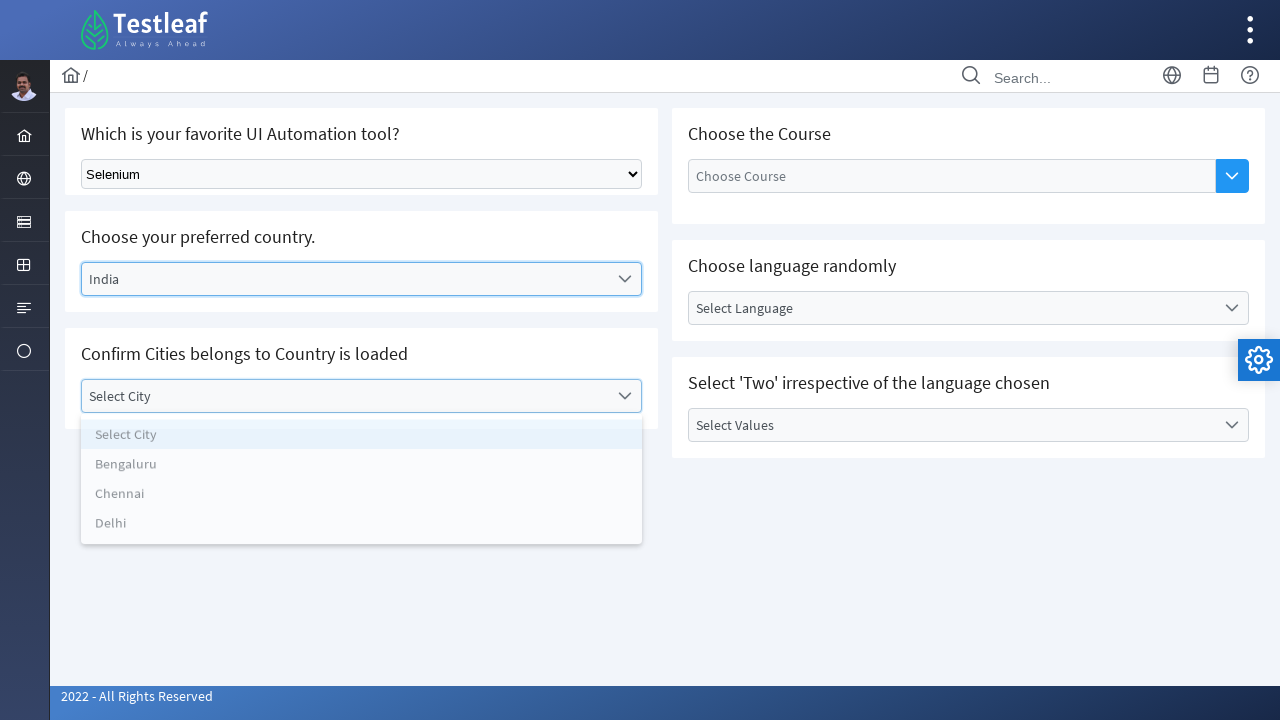

Clicked on India label to change country selection at (345, 279) on xpath=//label[text()='India']
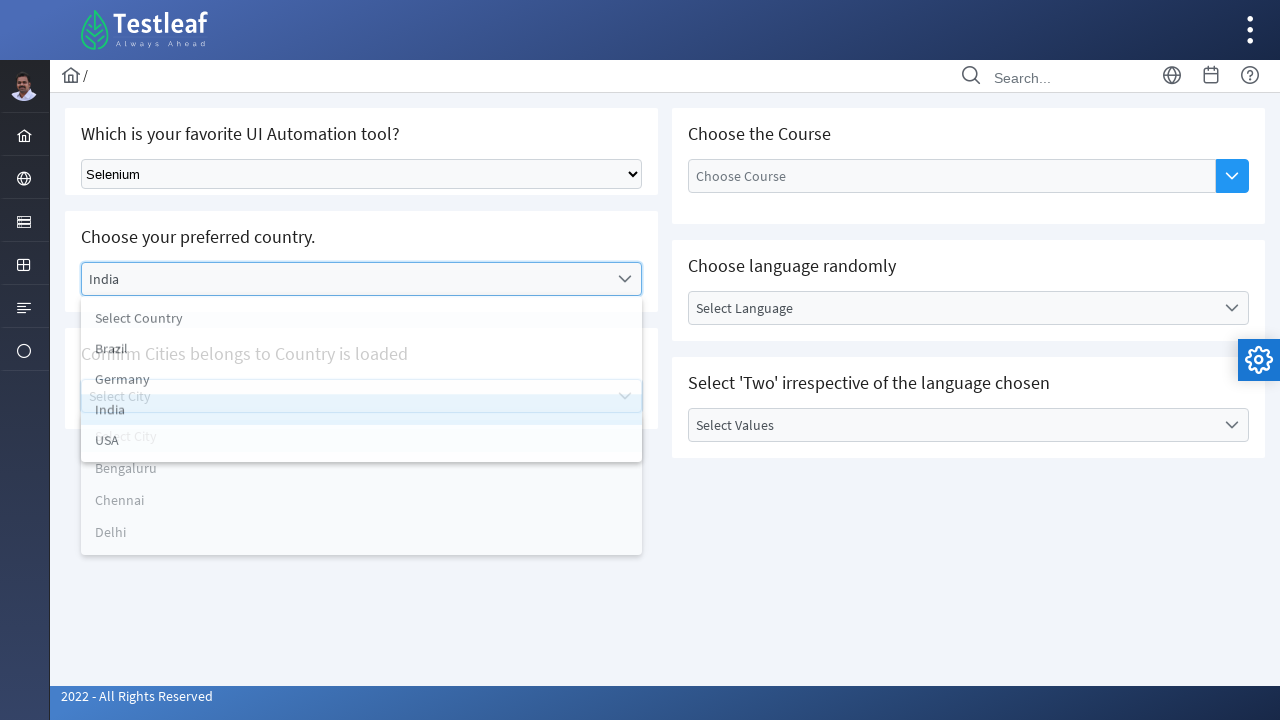

Selected USA from country dropdown at (362, 447) on xpath=//li[text()='USA']
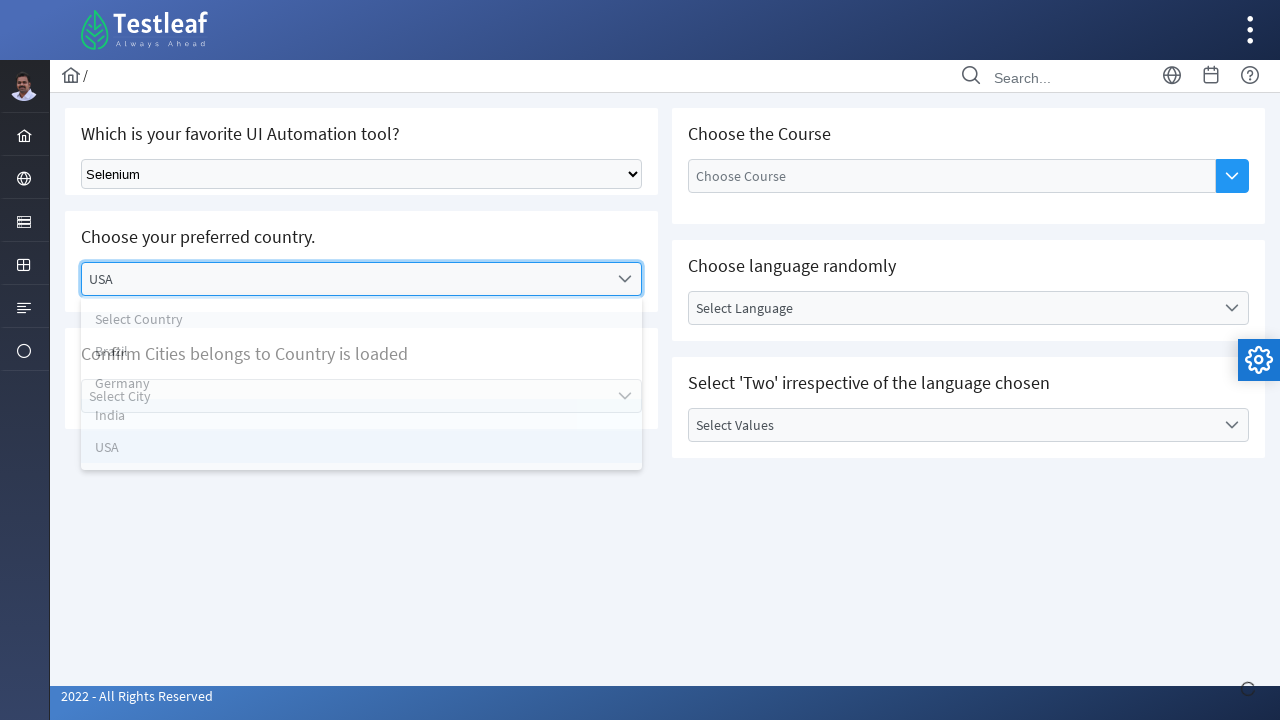

Clicked Select City dropdown again after changing country at (345, 396) on xpath=//label[text()='Select City']
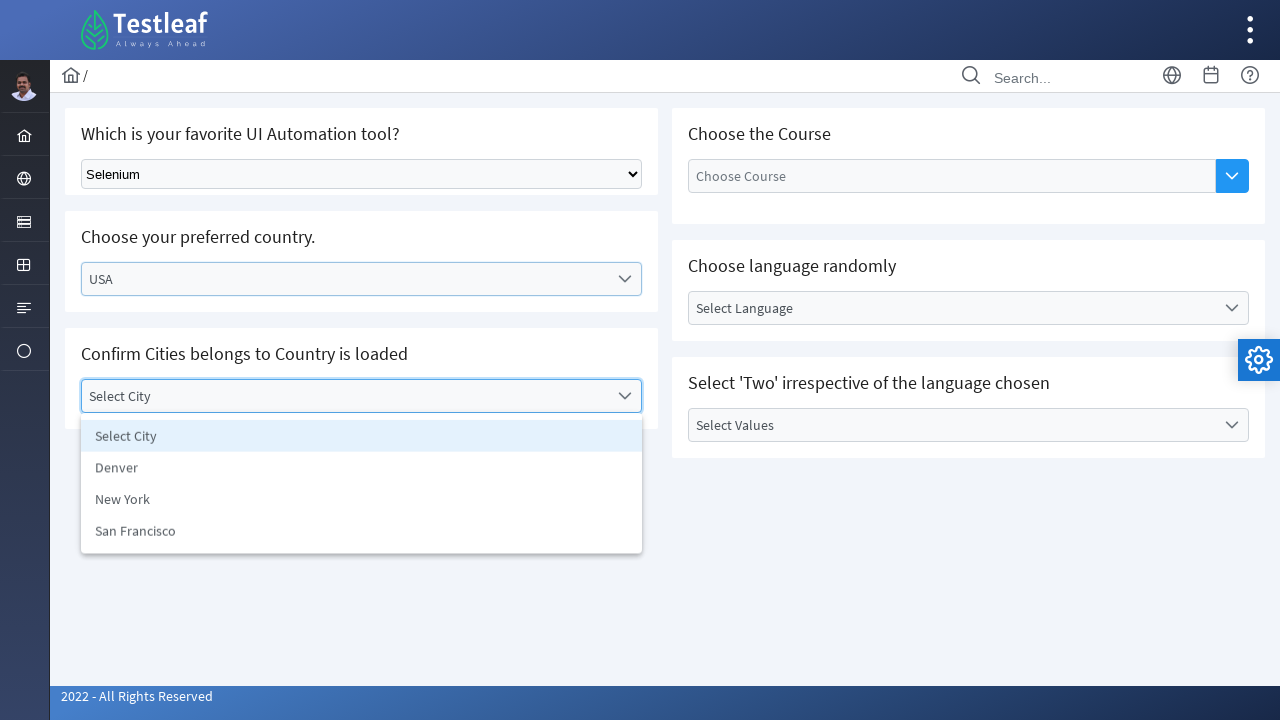

Clicked course dropdown button at (1232, 176) on xpath=//div[@class='card']//button
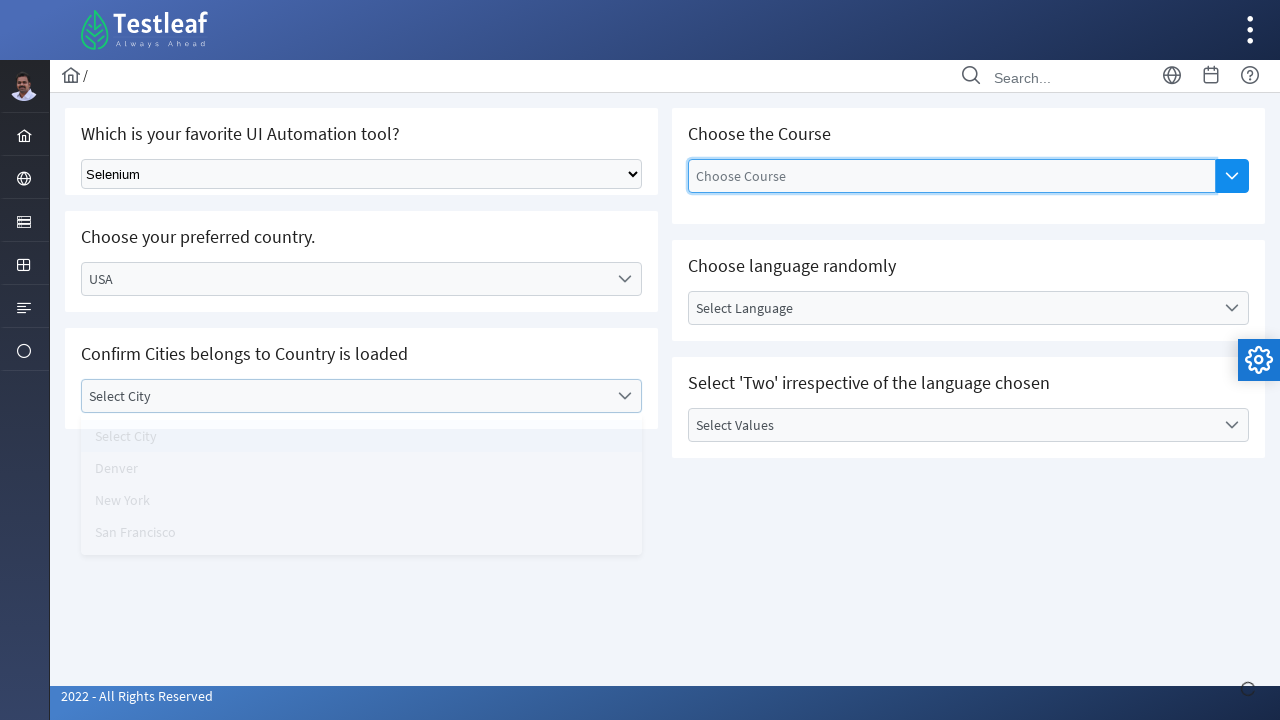

Selected Selenium WebDriver from course dropdown at (952, 295) on xpath=//li[text()='Selenium WebDriver']
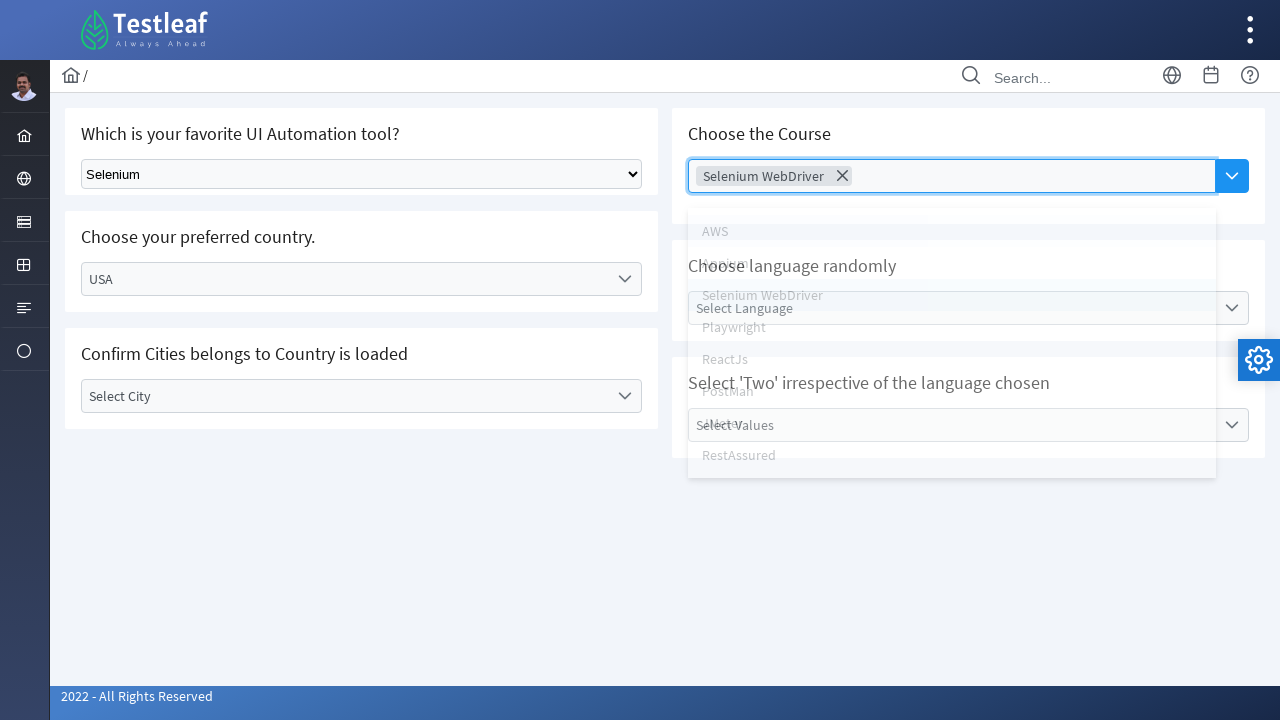

Clicked course dropdown button again to add another course at (1232, 176) on xpath=//div[@class='card']//button
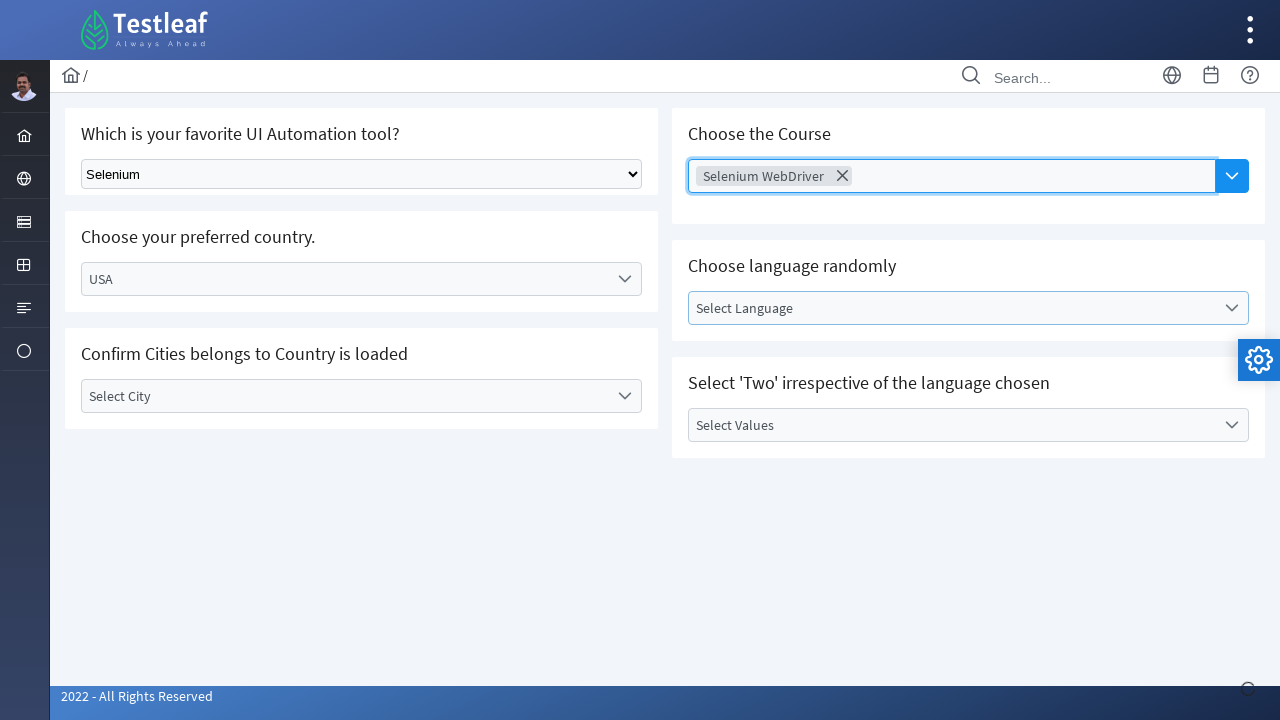

Selected Appium from course dropdown at (952, 263) on xpath=//li[text()='AWS']/following-sibling::li
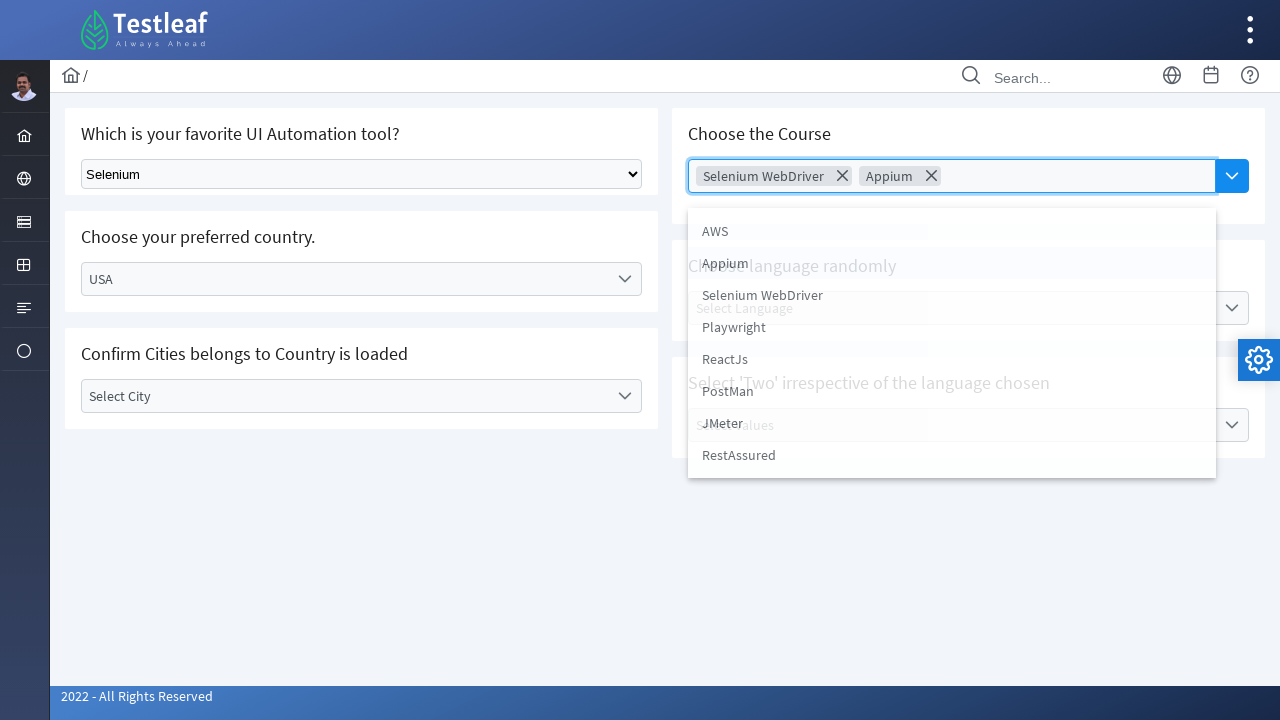

Clicked Select Language dropdown at (952, 308) on xpath=//label[text()='Select Language']
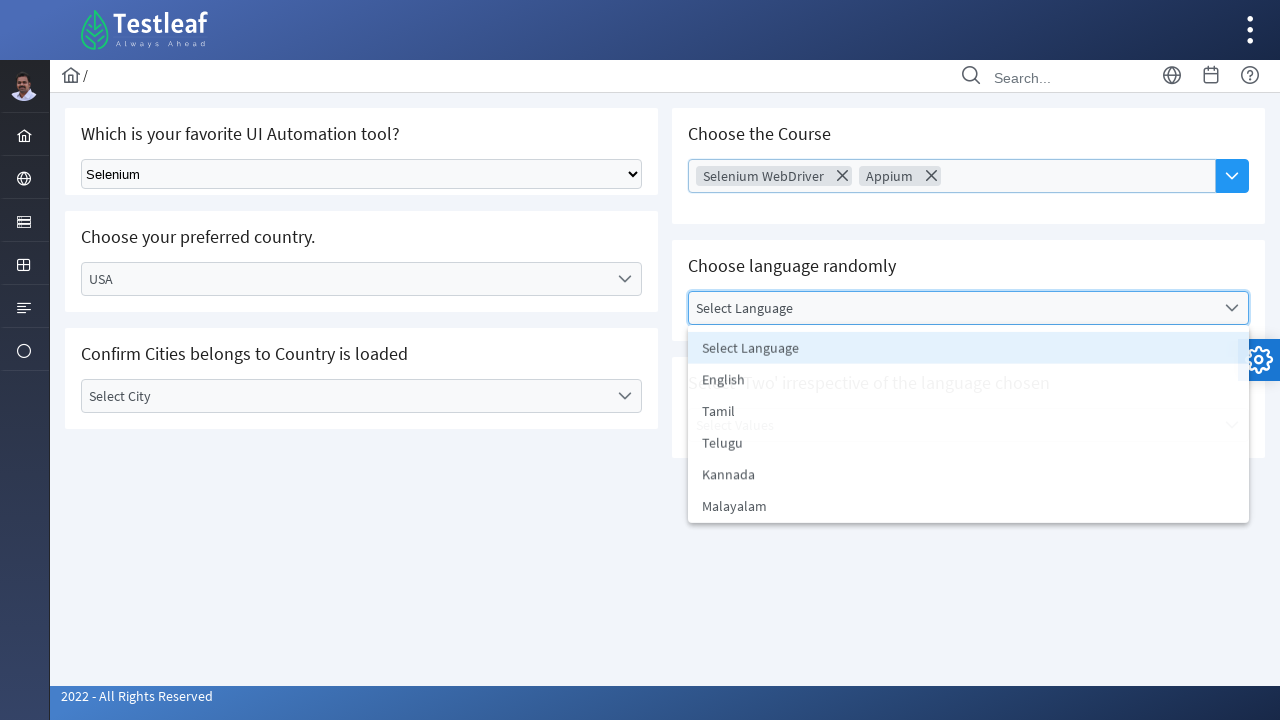

Selected English from language dropdown at (968, 380) on xpath=//li[text()='English']
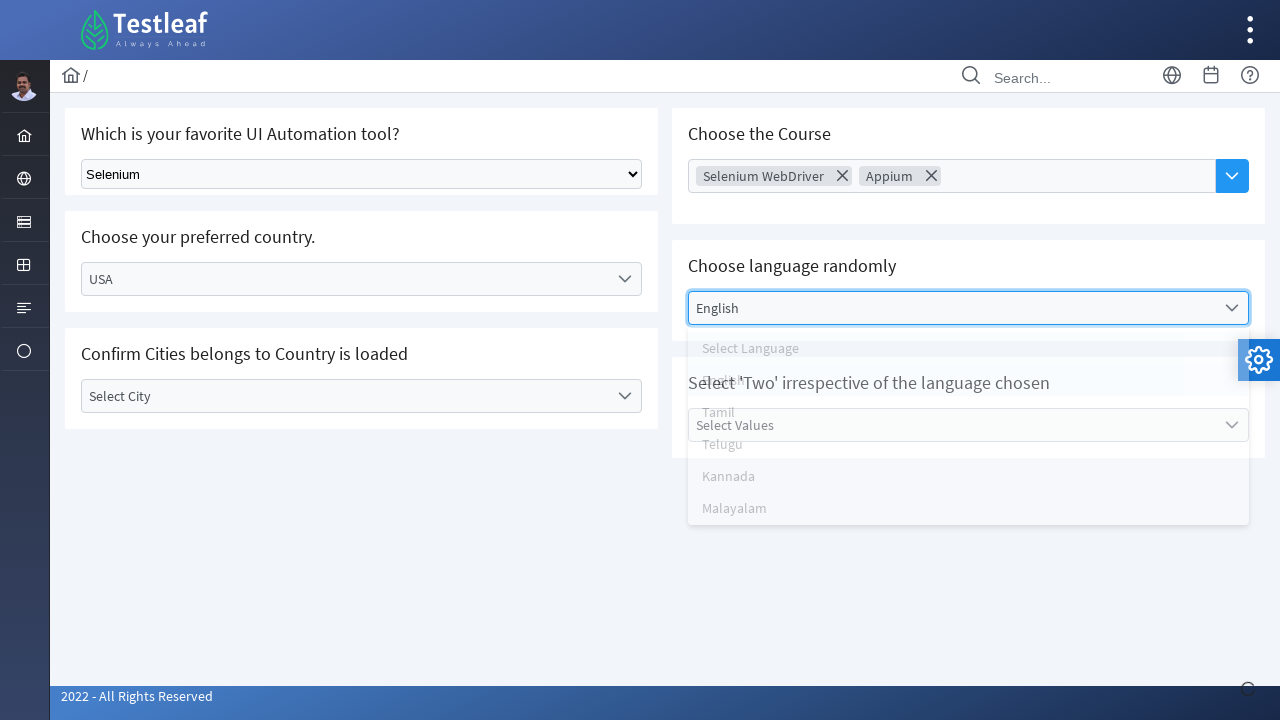

Clicked Select Values dropdown at (1232, 425) on xpath=//label[text()='Select Values']/following-sibling::div
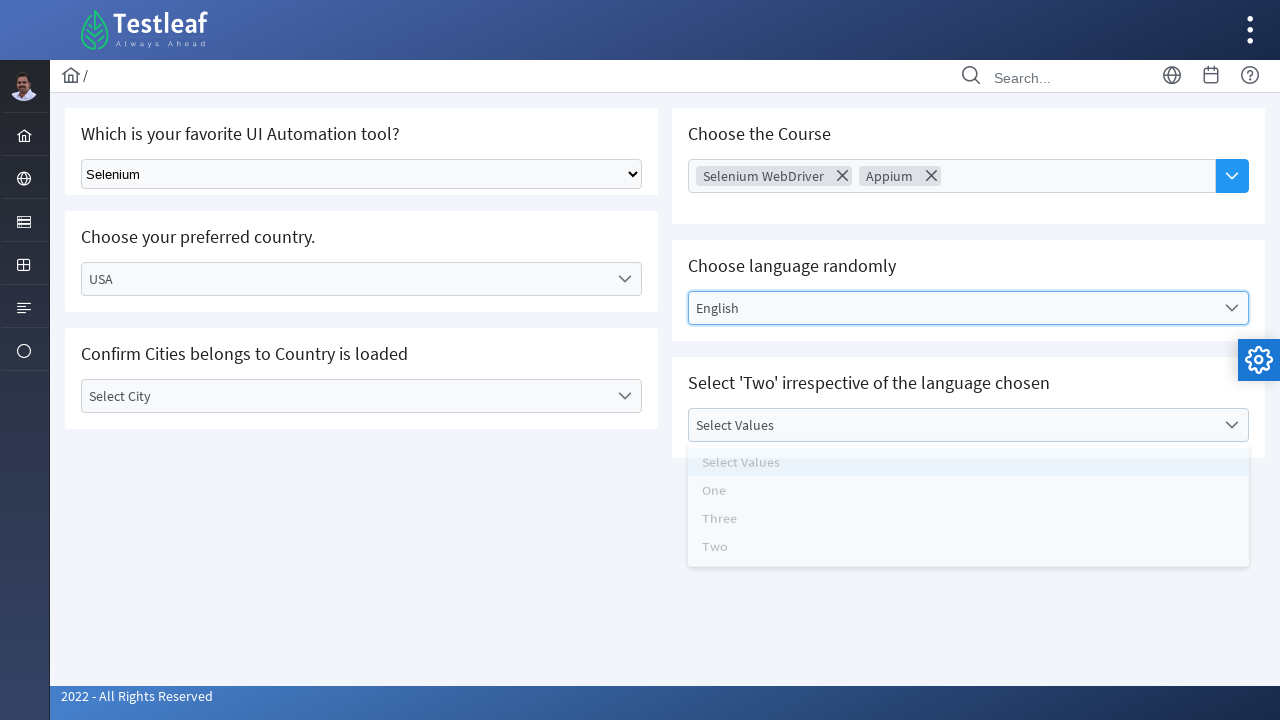

Selected Two from values dropdown at (968, 561) on xpath=//li[text()='Two']
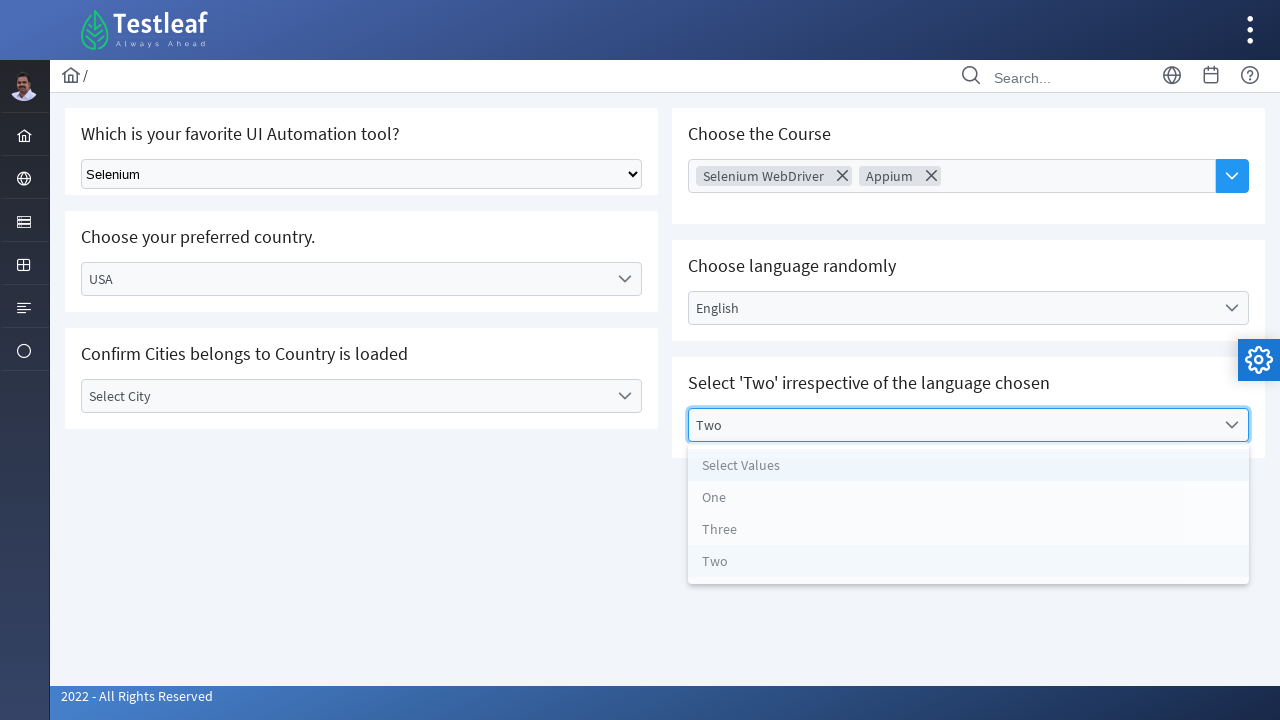

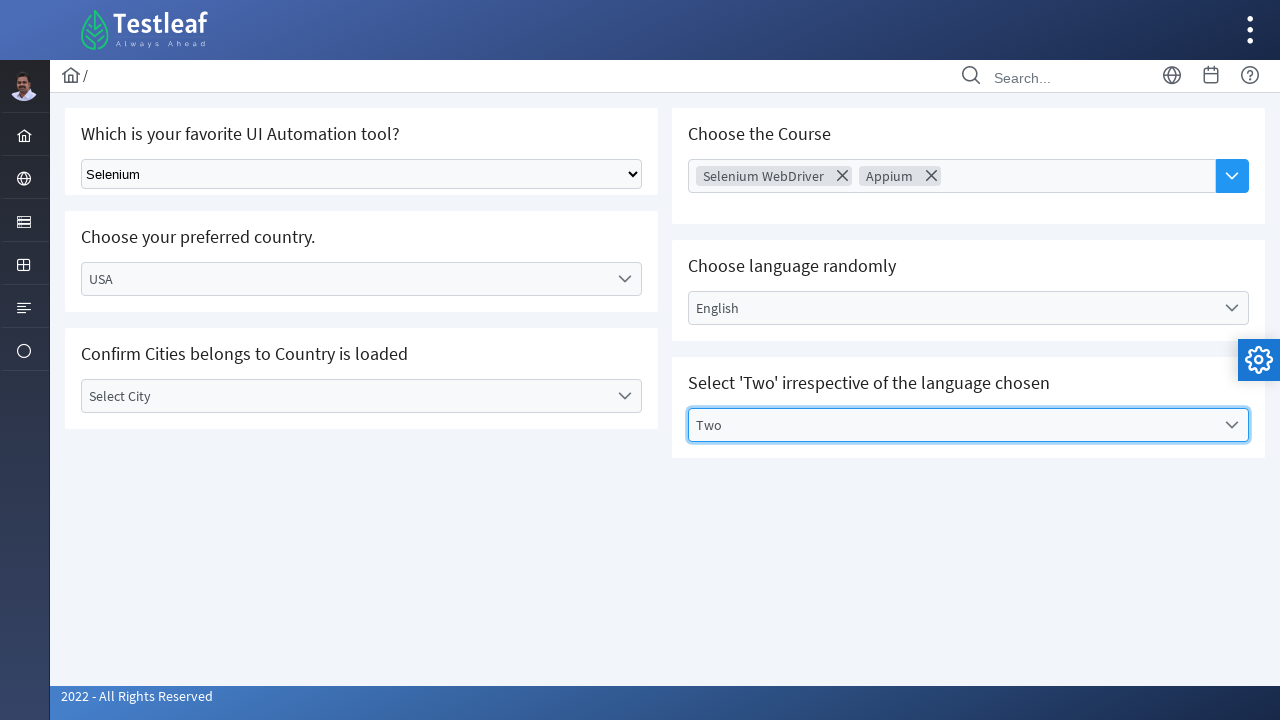